Tests the search functionality on python.org by entering "pycon" in the search box and submitting the search form to verify results are returned.

Starting URL: https://www.python.org

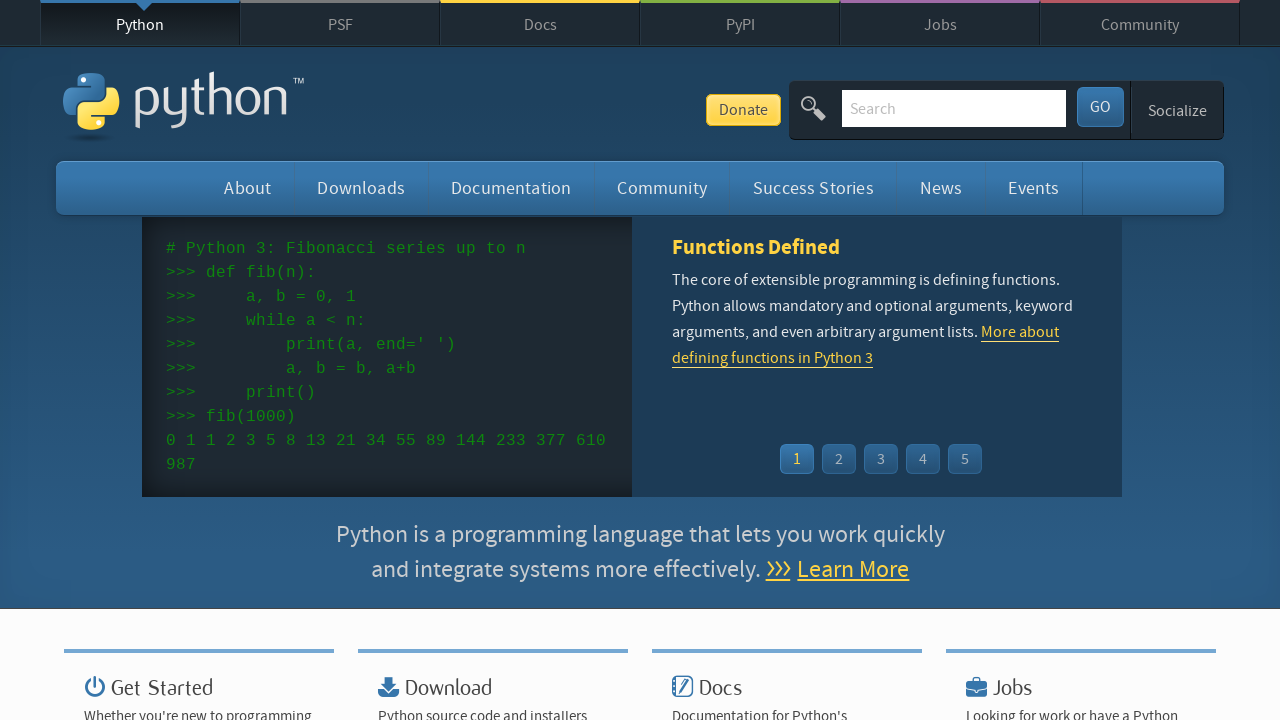

Verified page title contains 'Python'
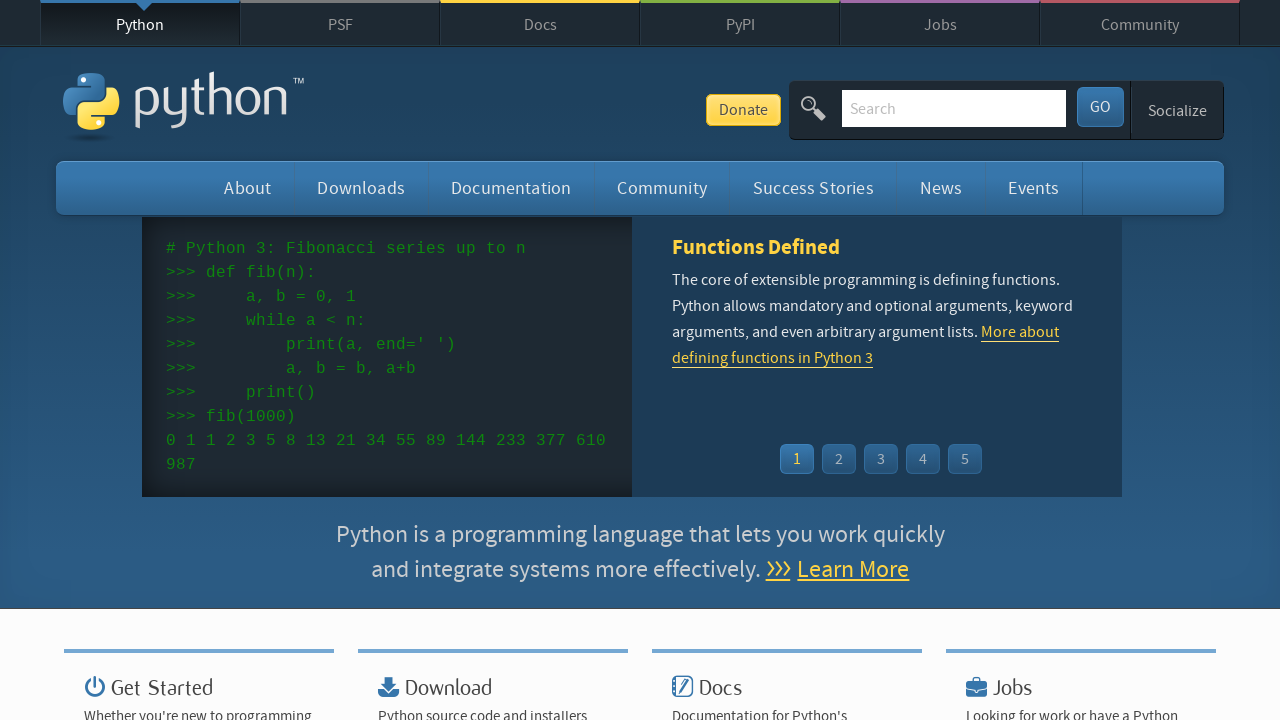

Filled search box with 'pycon' on input[name='q']
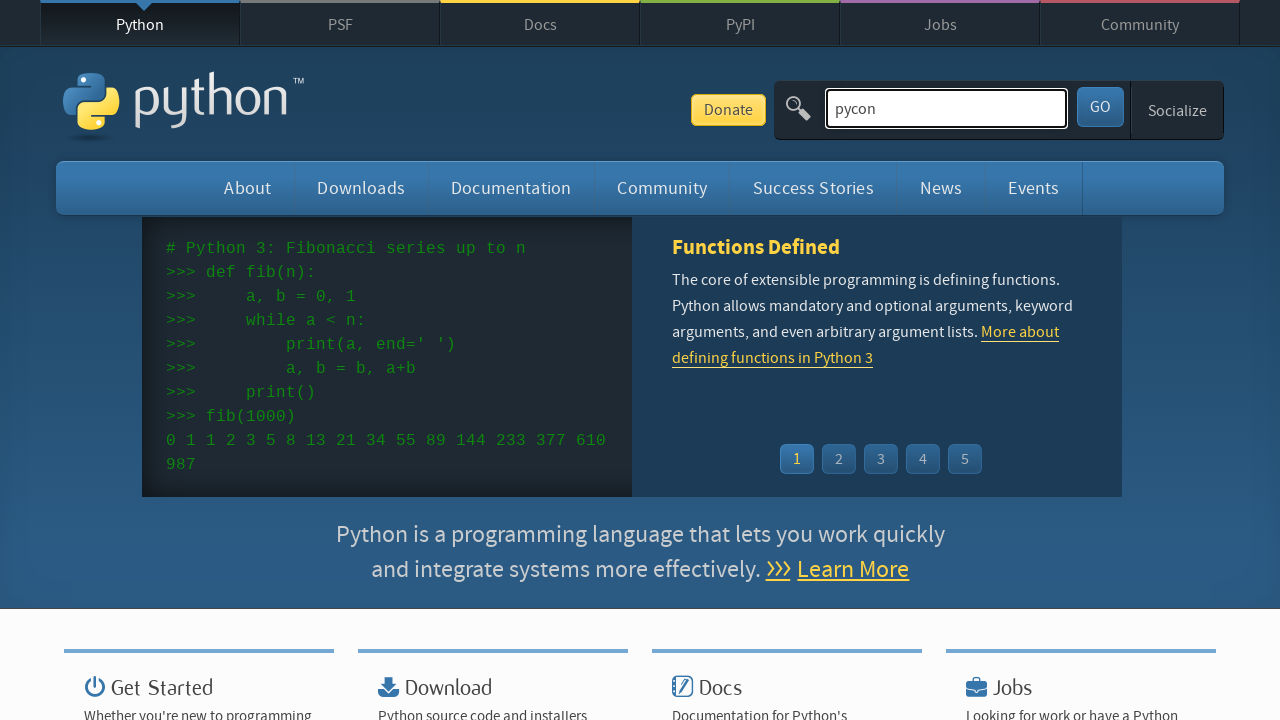

Pressed Enter to submit search form on input[name='q']
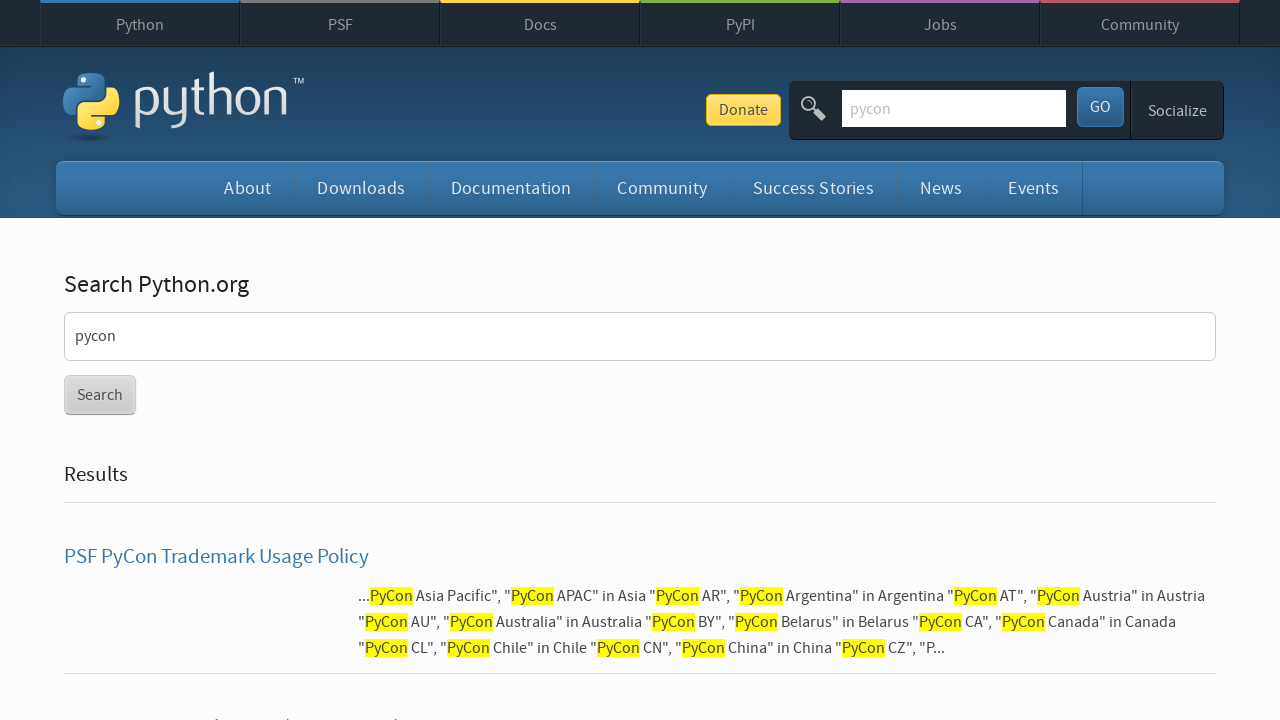

Waited for DOM content to load
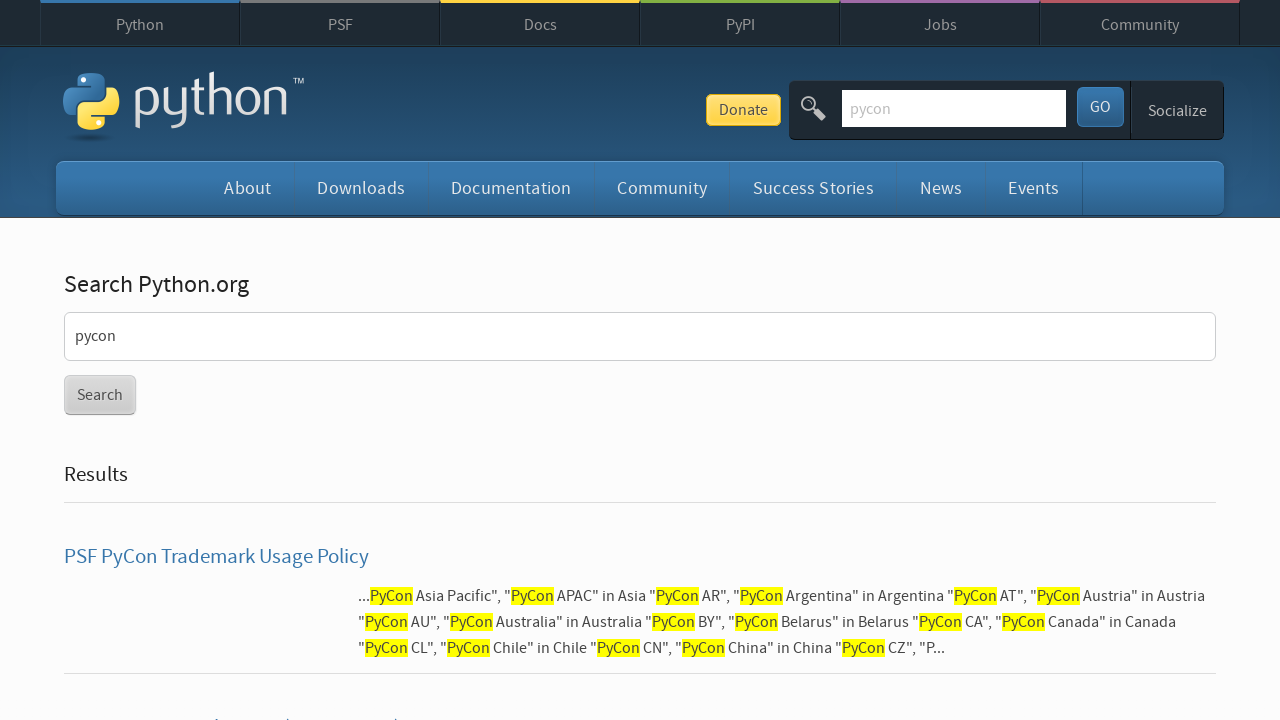

Verified search results were returned (no 'No results found' message)
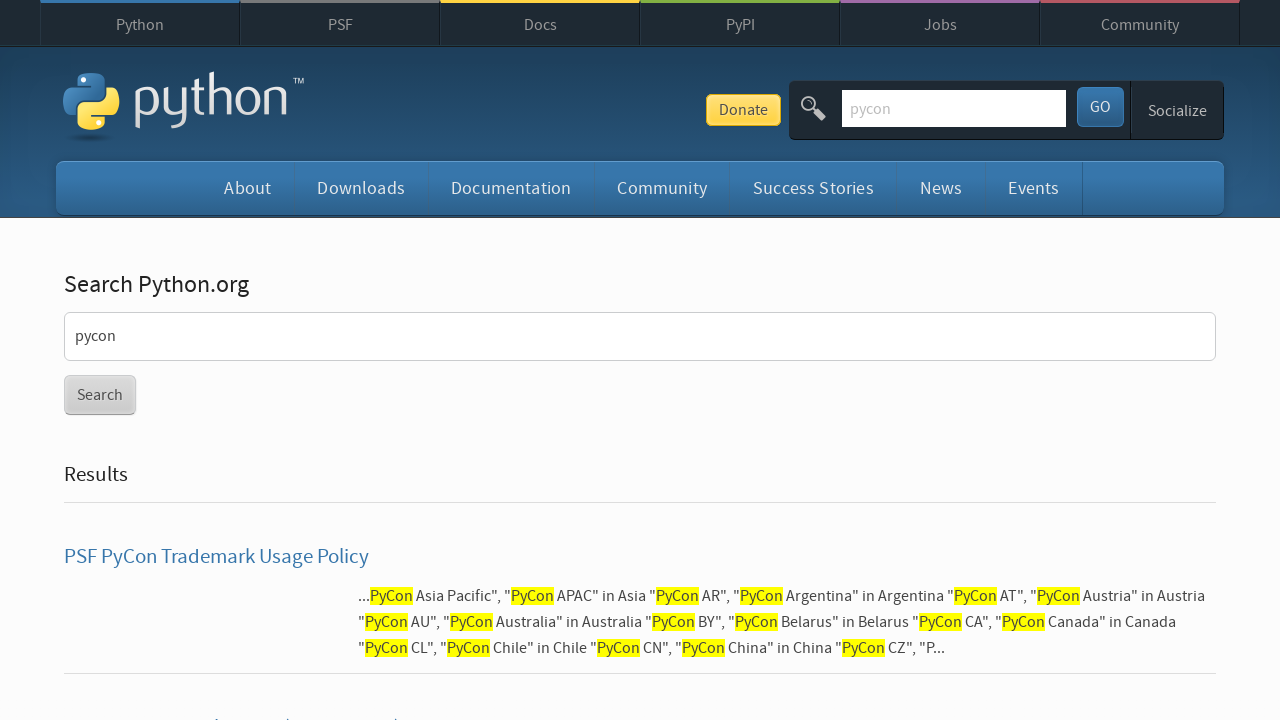

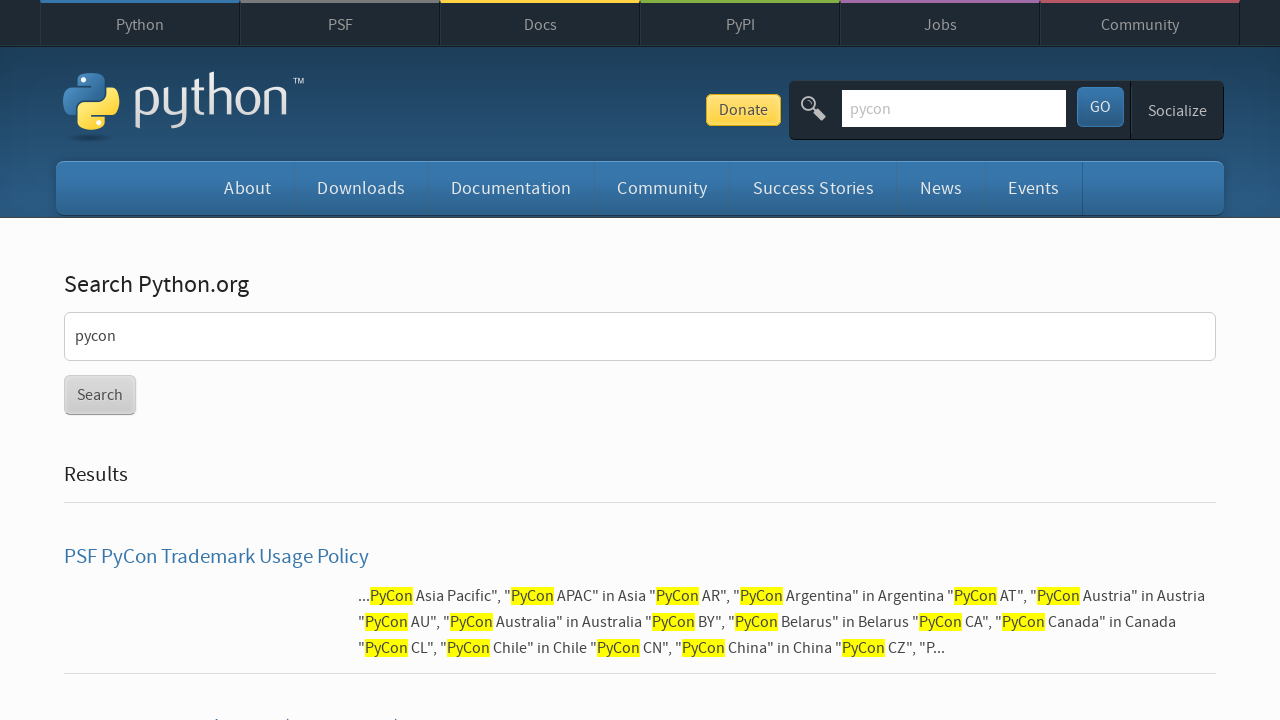